Tests selecting employee checkboxes and retrieving employee information from a web table by interacting with checkboxes for specific employees

Starting URL: https://selectorshub.com/xpath-practice-page/

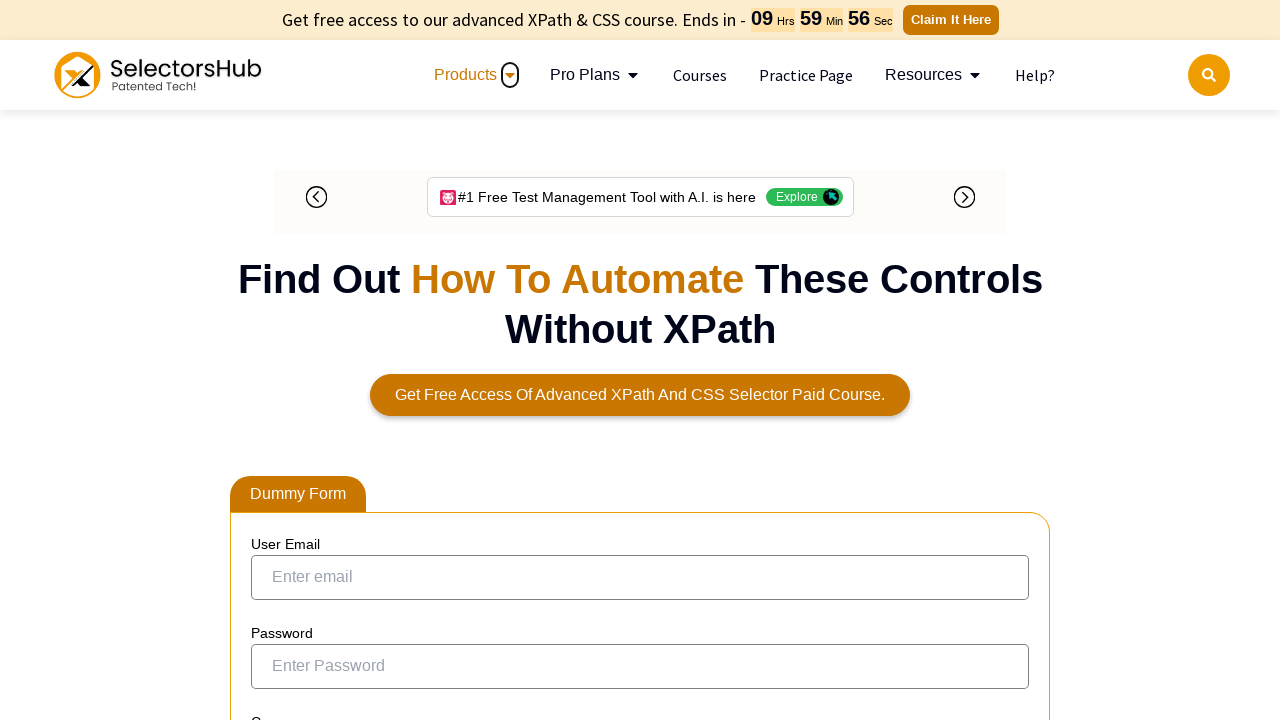

Located and clicked checkbox for Joe.Root employee at (274, 353) on xpath=//a[text()='Joe.Root']/parent::td/preceding-sibling::td/input[@type='check
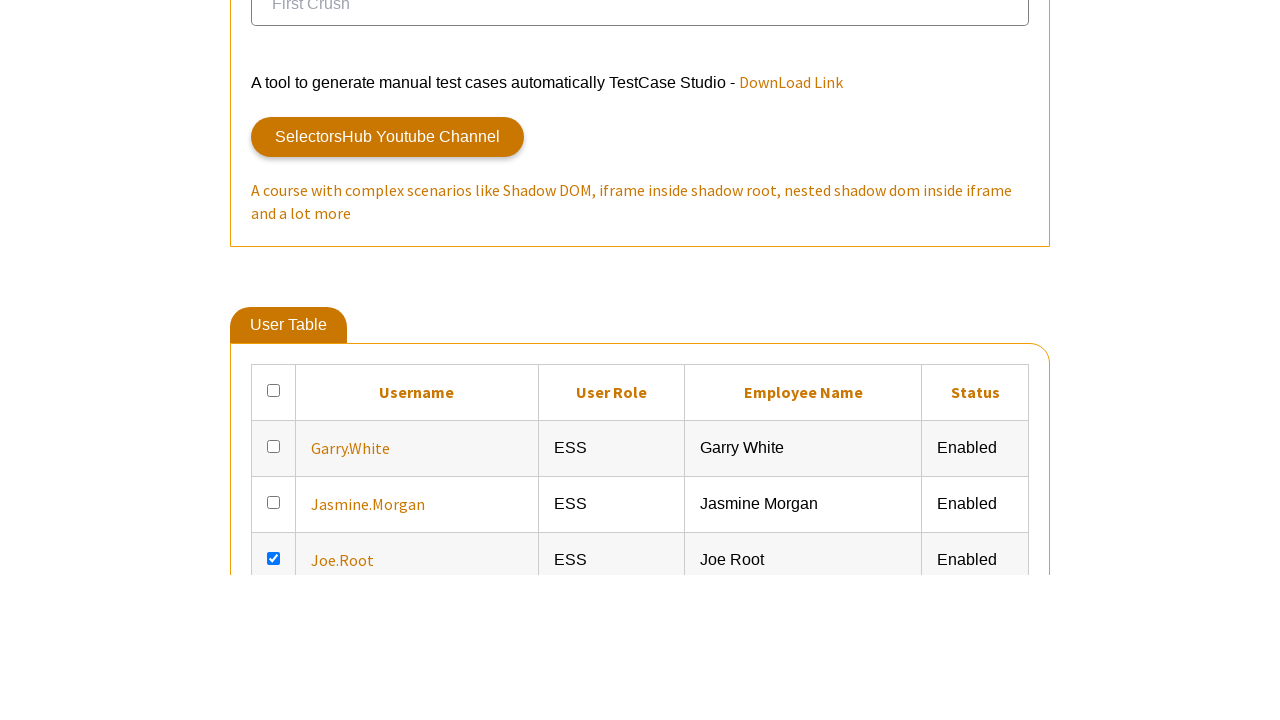

Retrieved all information elements for Joe.Root
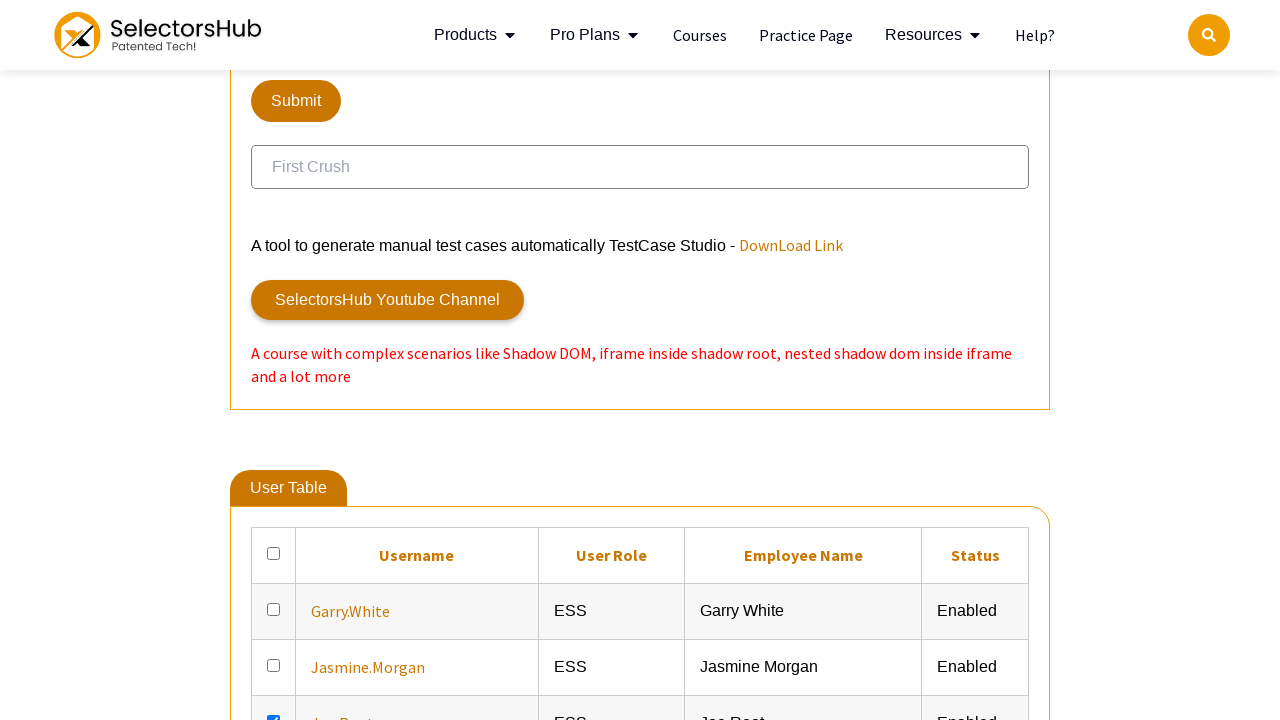

Extracted Joe.Root employee information: ['ESS', 'Joe Root', 'Enabled']
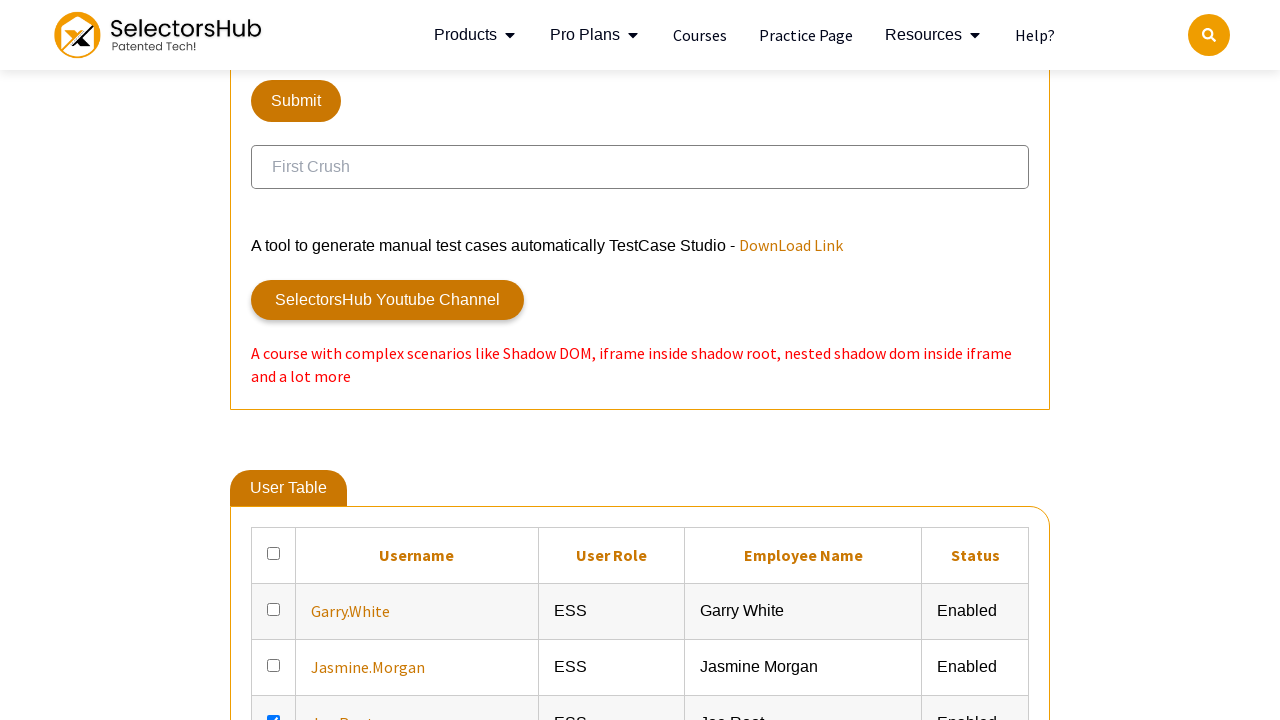

Located and clicked checkbox for Jasmine.Morgan employee at (274, 665) on xpath=//a[text()='Jasmine.Morgan']/parent::td/preceding-sibling::td/input[@type=
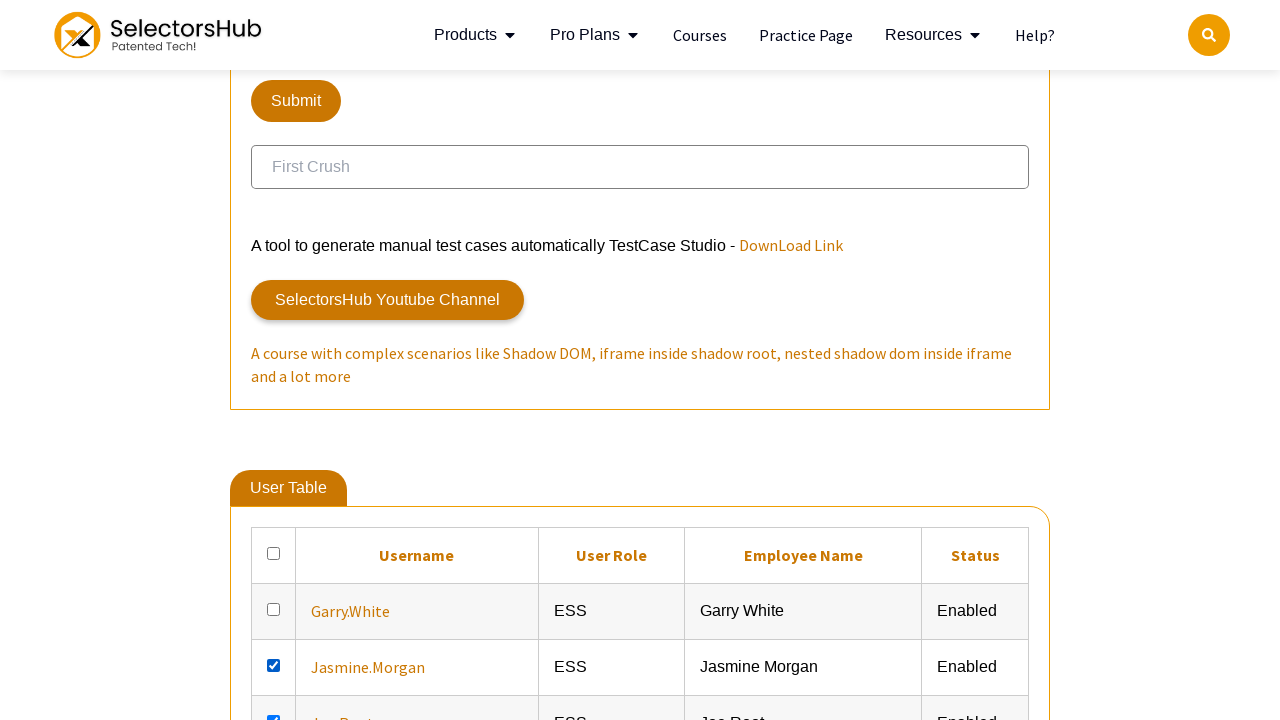

Retrieved all information elements for Jasmine.Morgan
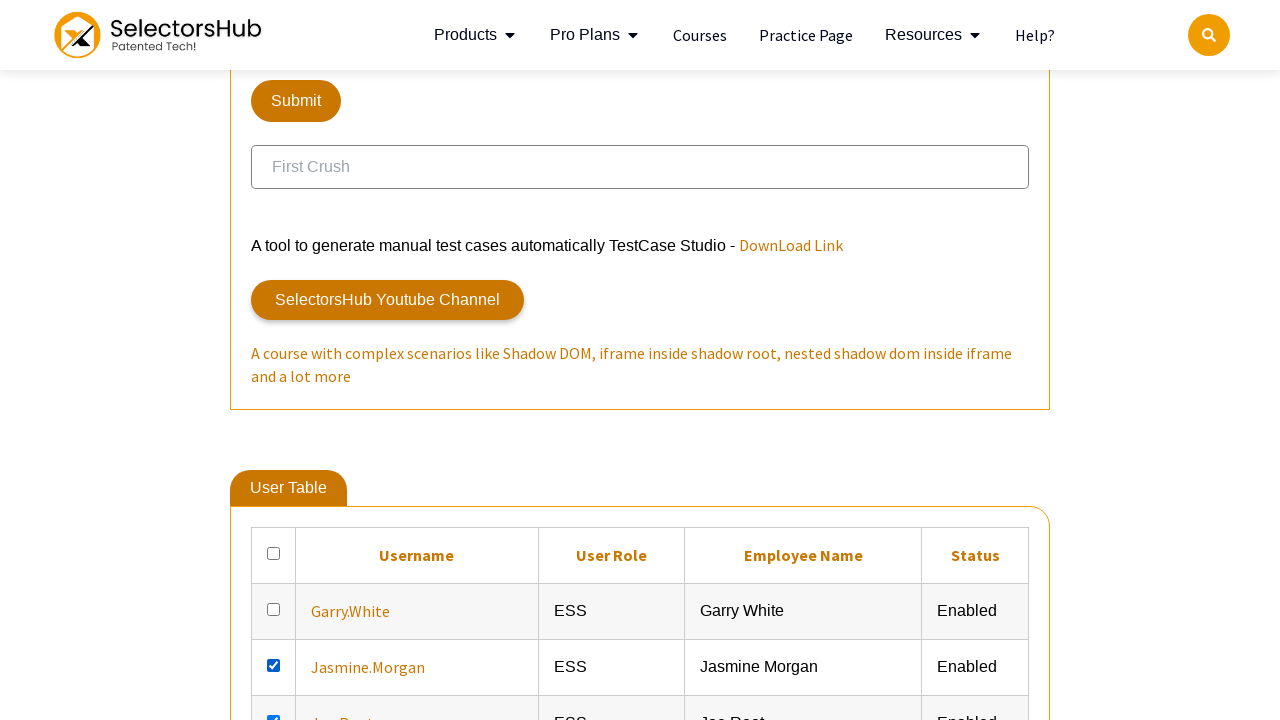

Extracted Jasmine.Morgan employee information: ['ESS', 'Jasmine Morgan', 'Enabled']
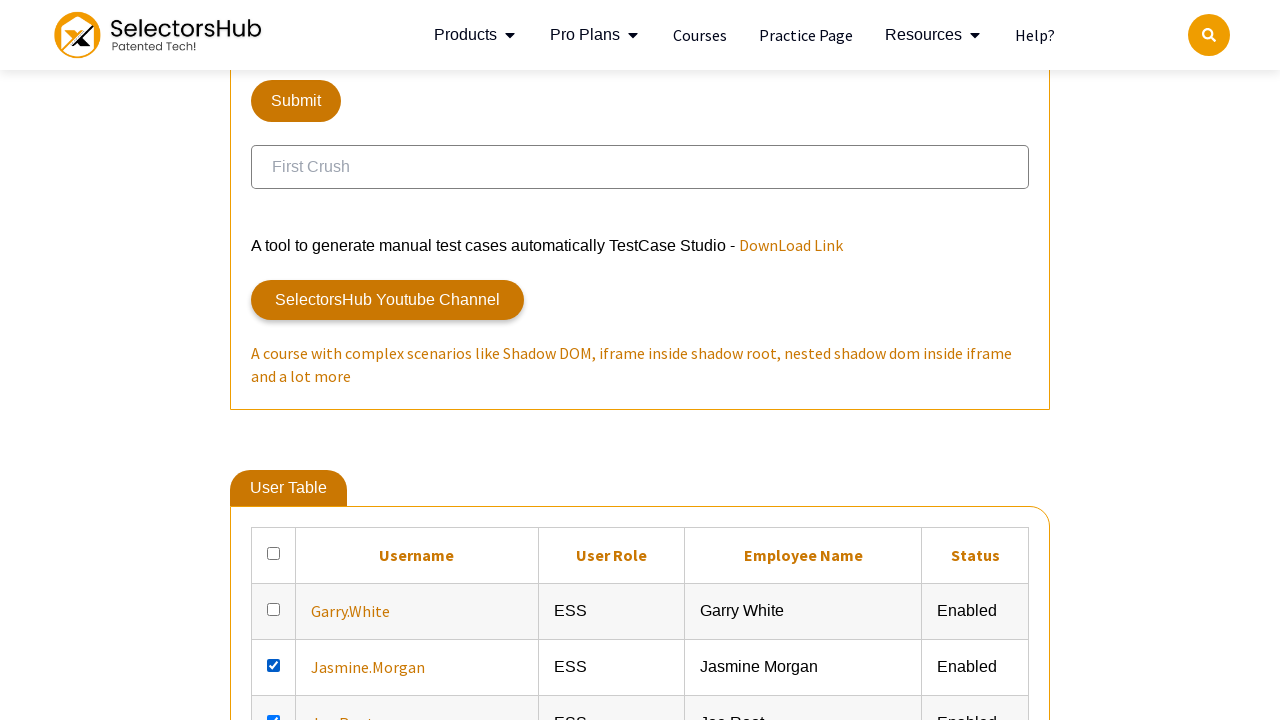

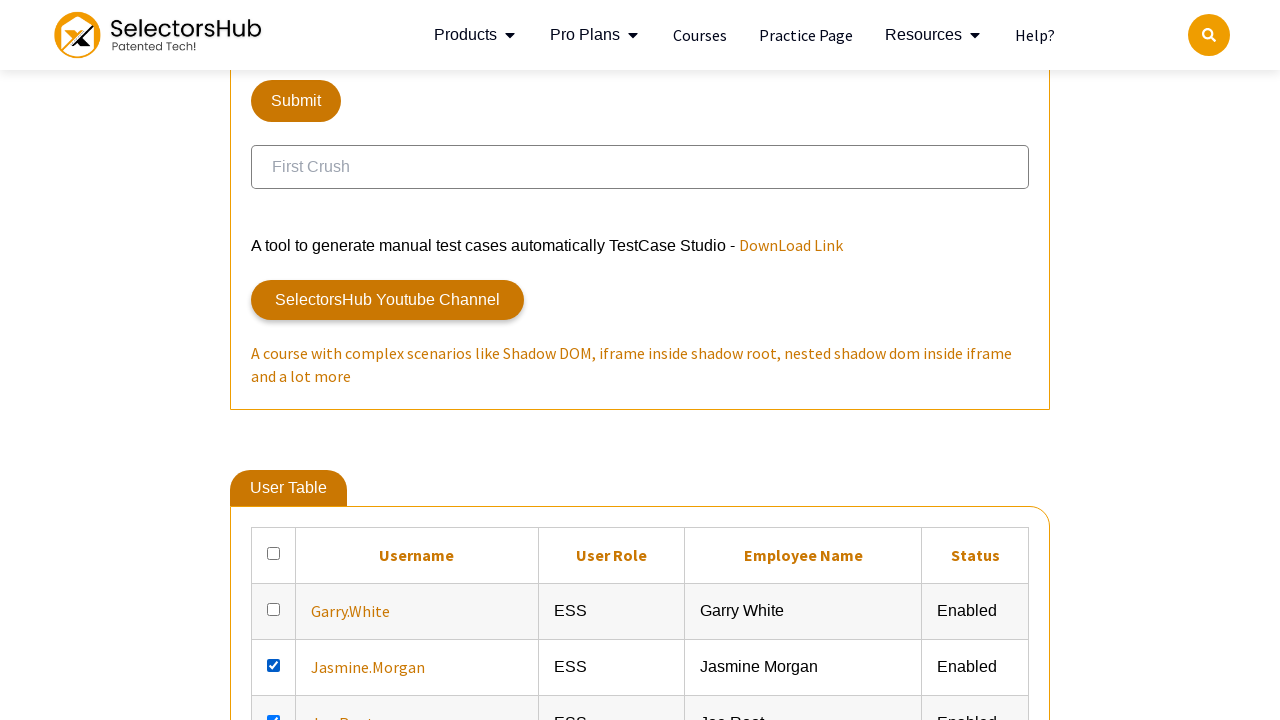